Tests autocomplete functionality by typing a country name and selecting the matching suggestion from the dropdown

Starting URL: https://rahulshettyacademy.com/AutomationPractice/

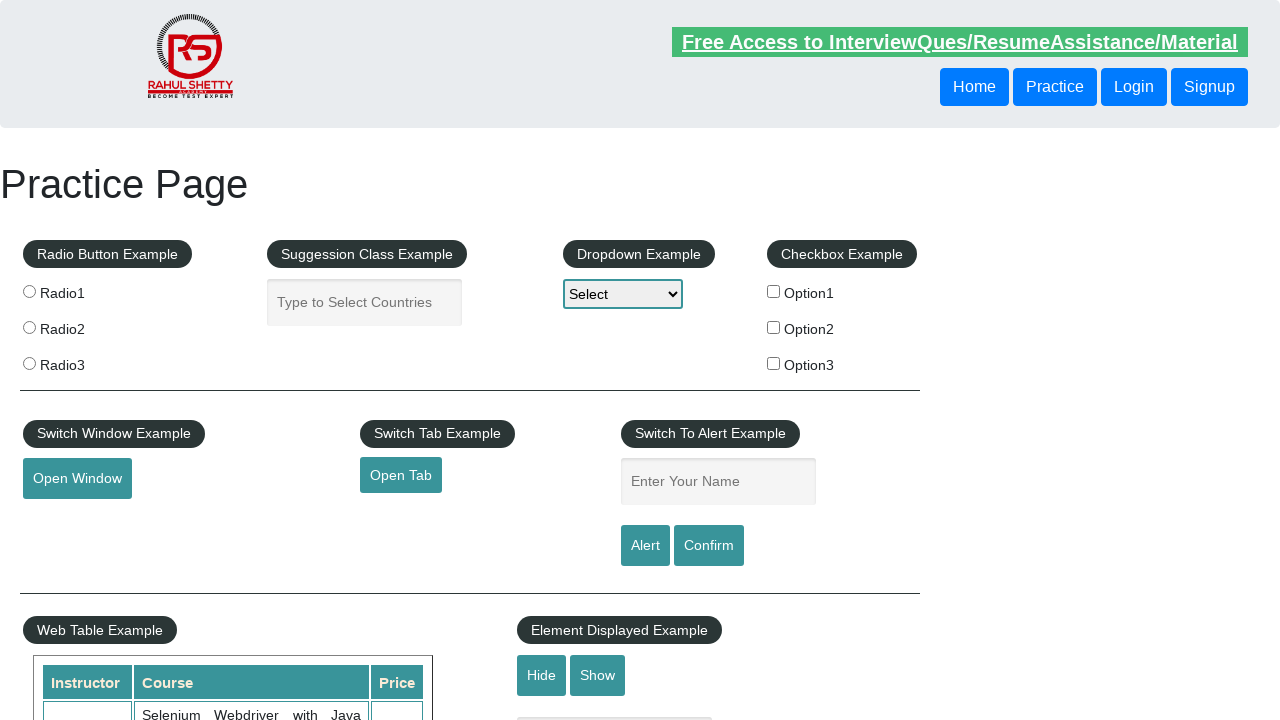

Typed 'India' in the autocomplete field on #autocomplete
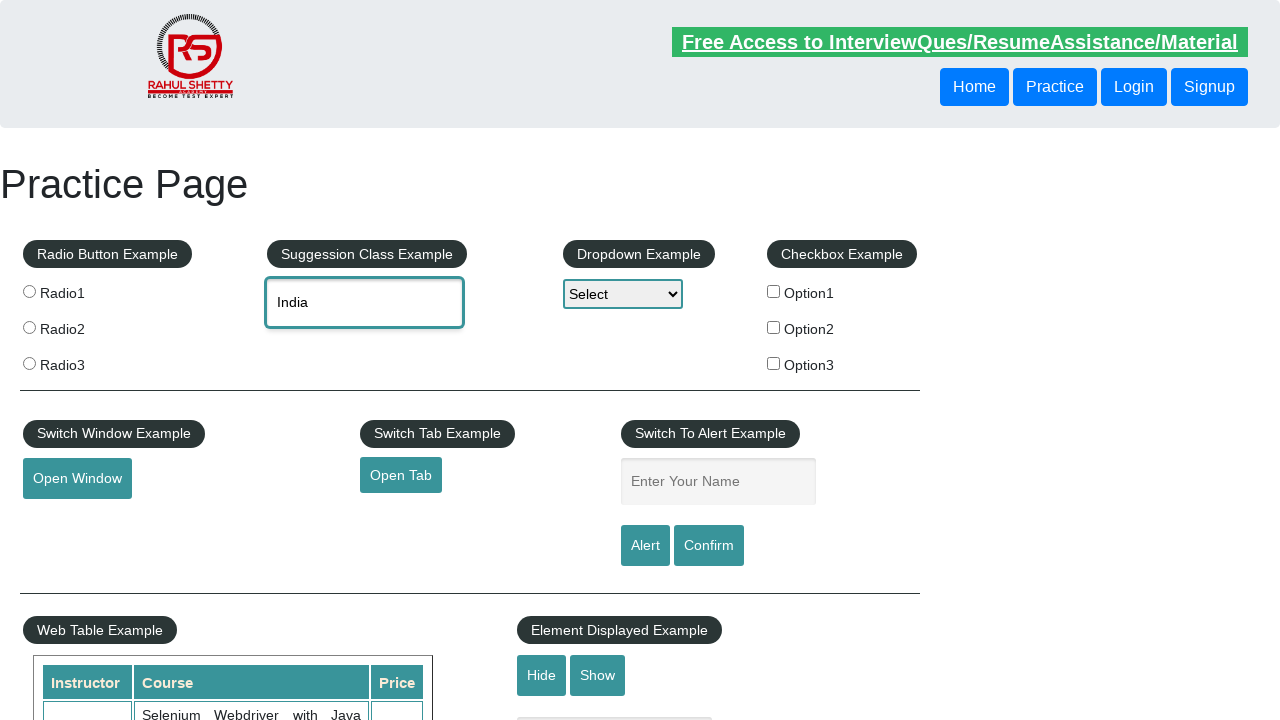

Waited for autocomplete suggestions to appear
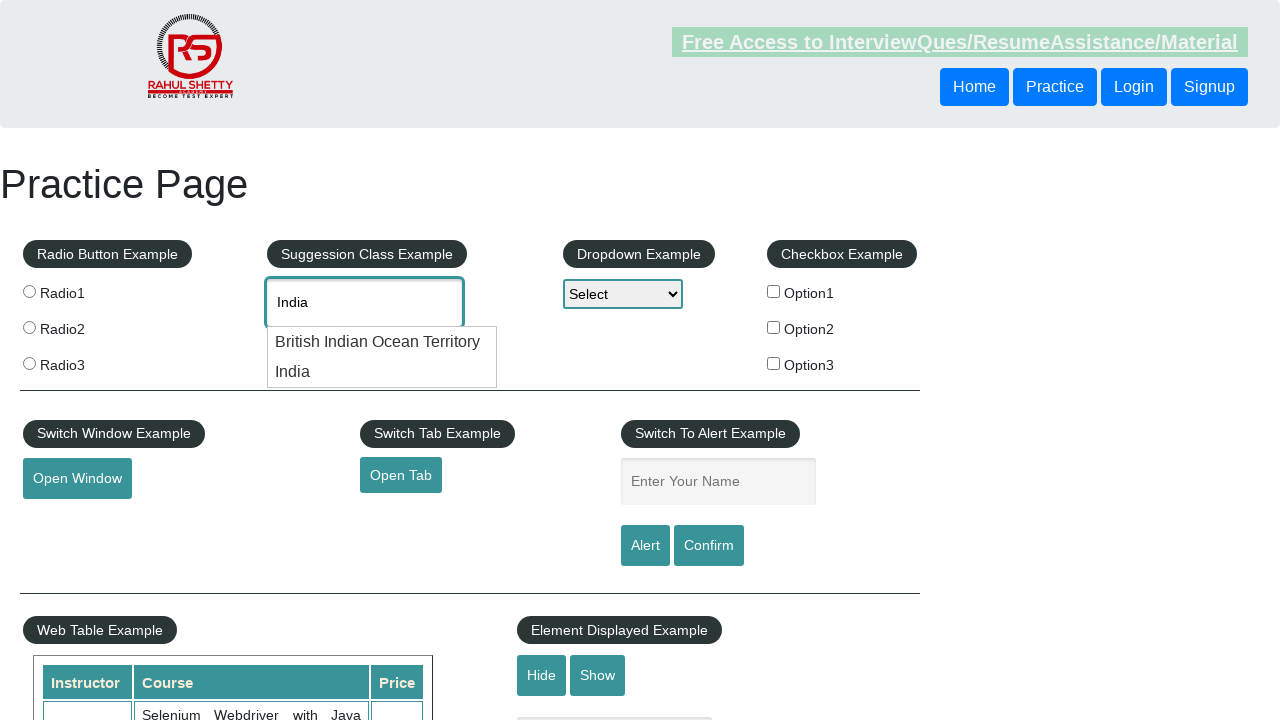

Retrieved all autocomplete suggestion elements
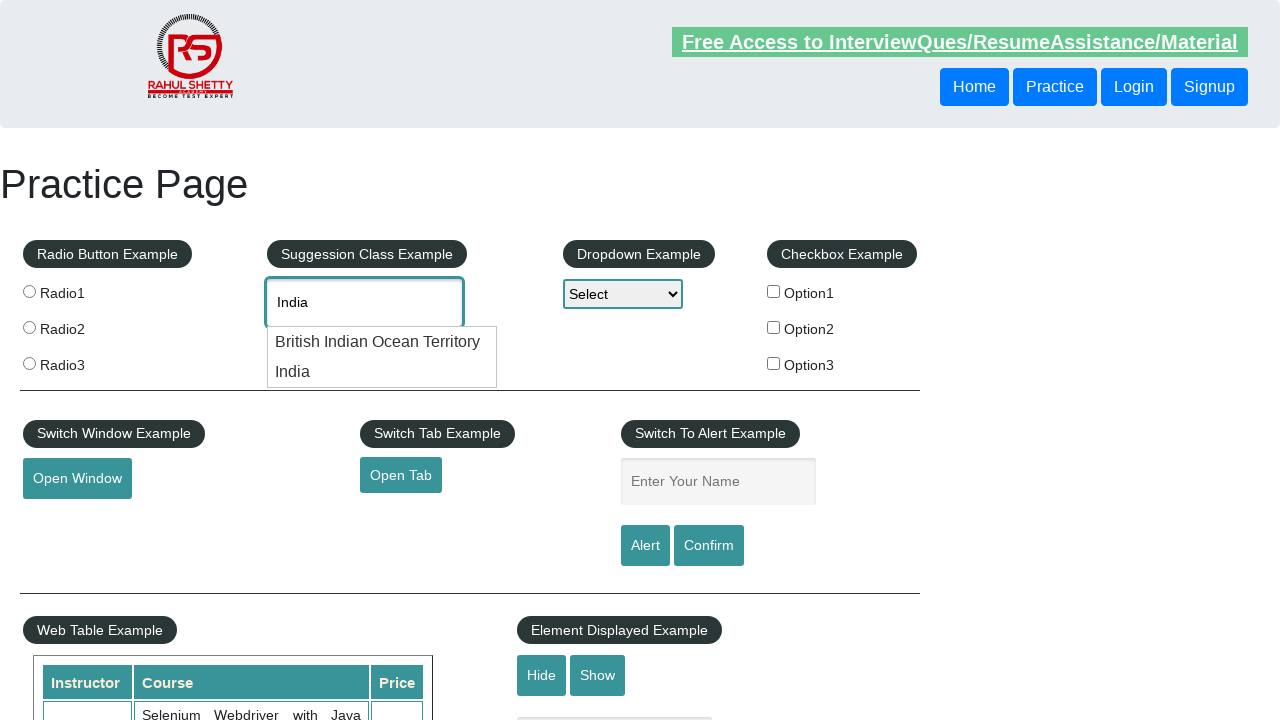

Clicked on 'India' suggestion from the dropdown at (382, 372) on li.ui-menu-item >> nth=1
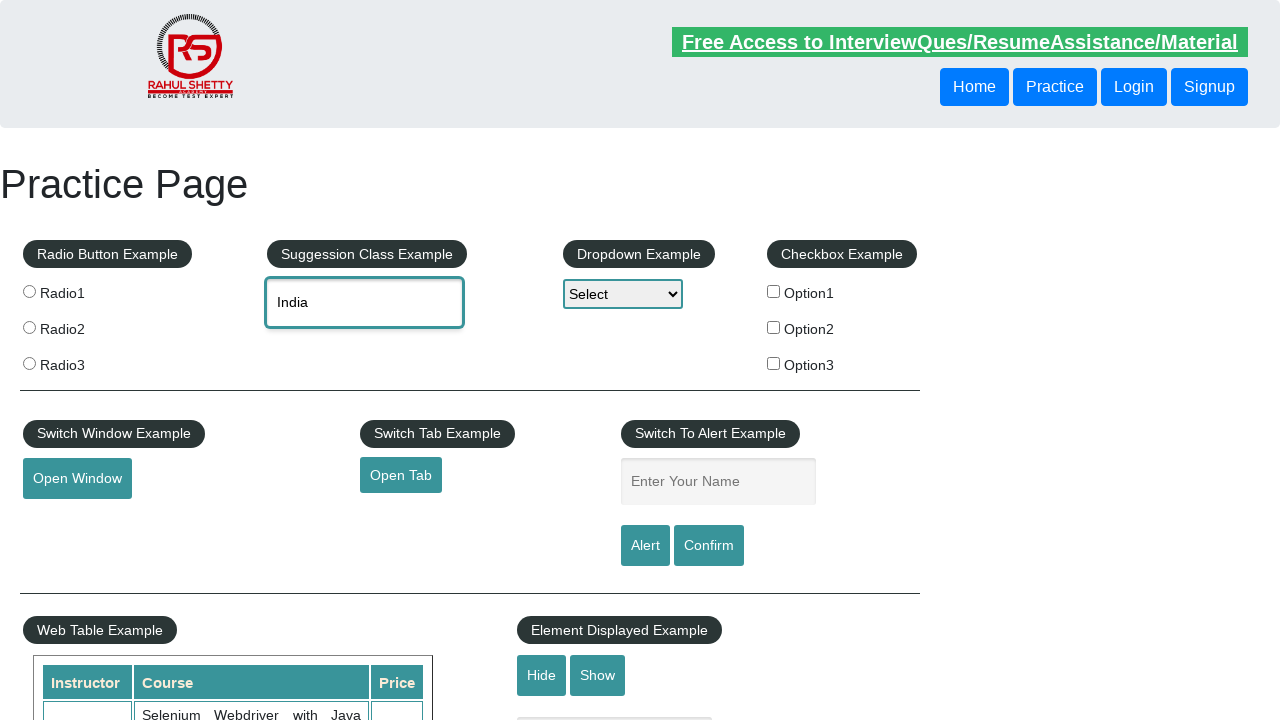

Retrieved autocomplete field value: 'India'
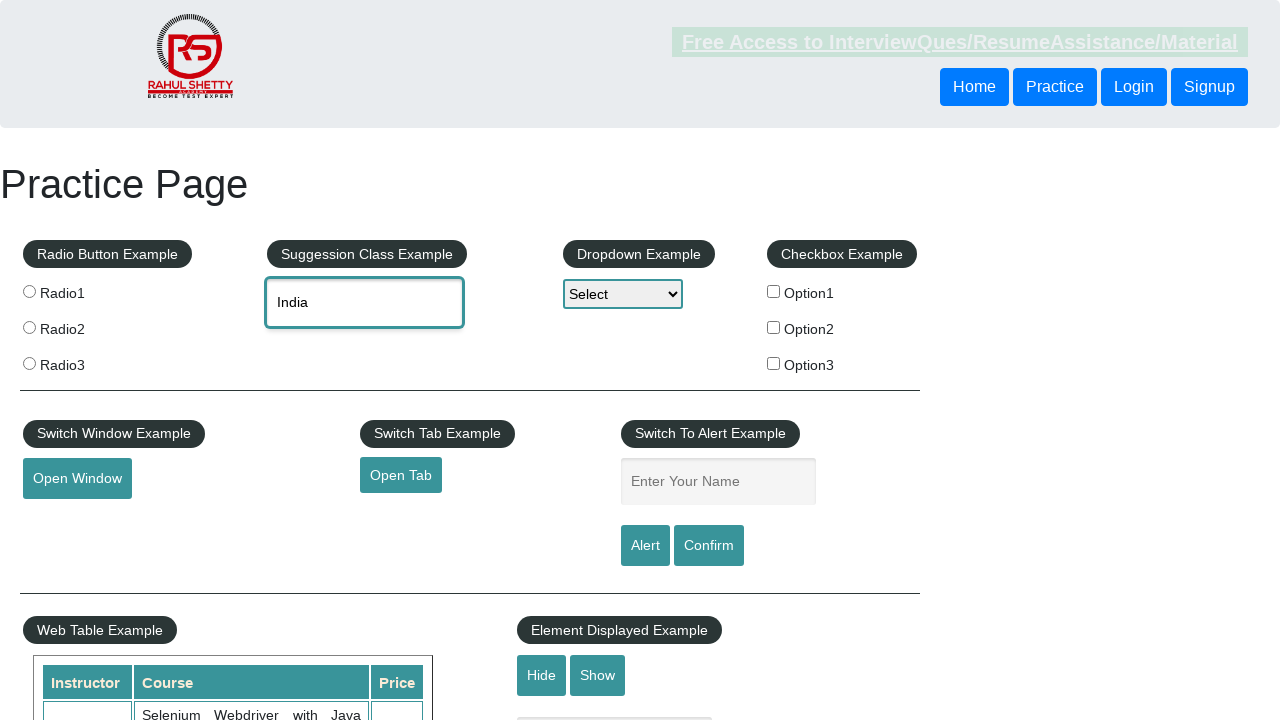

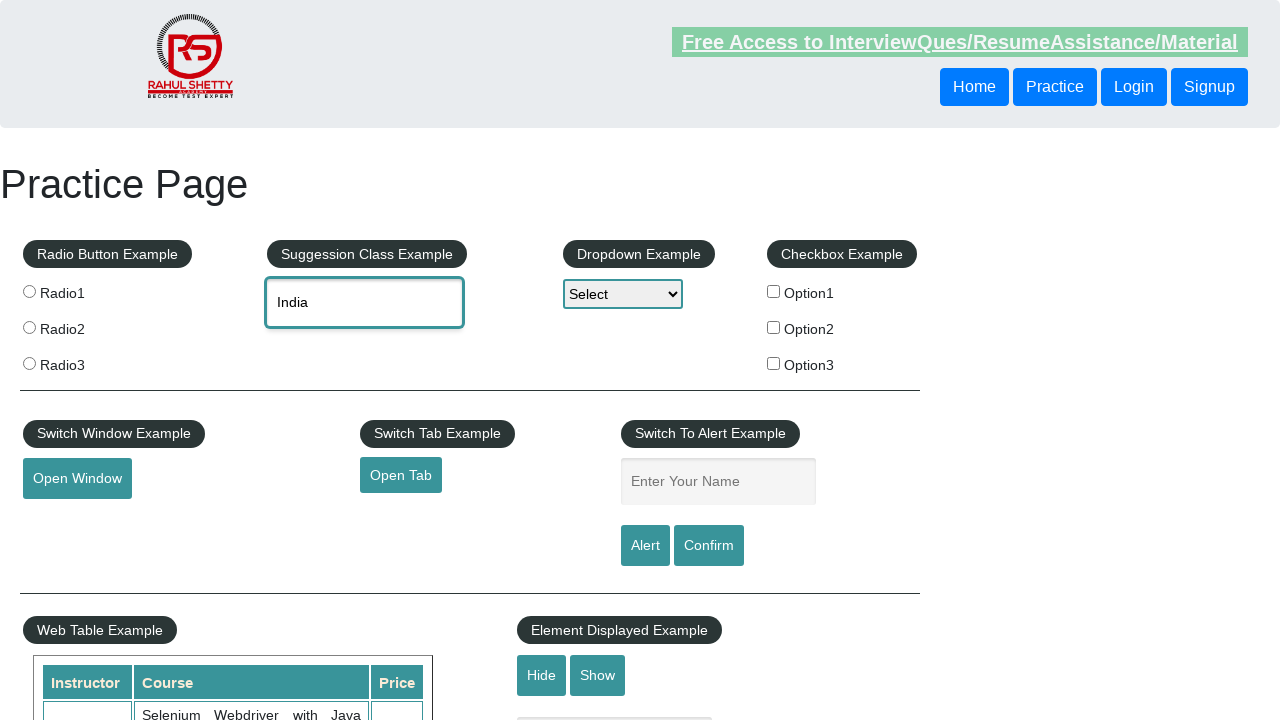